Tests dropdown selection functionality by navigating to a demo page and selecting an option from a dropdown menu using its value attribute.

Starting URL: https://the-internet.herokuapp.com/dropdown

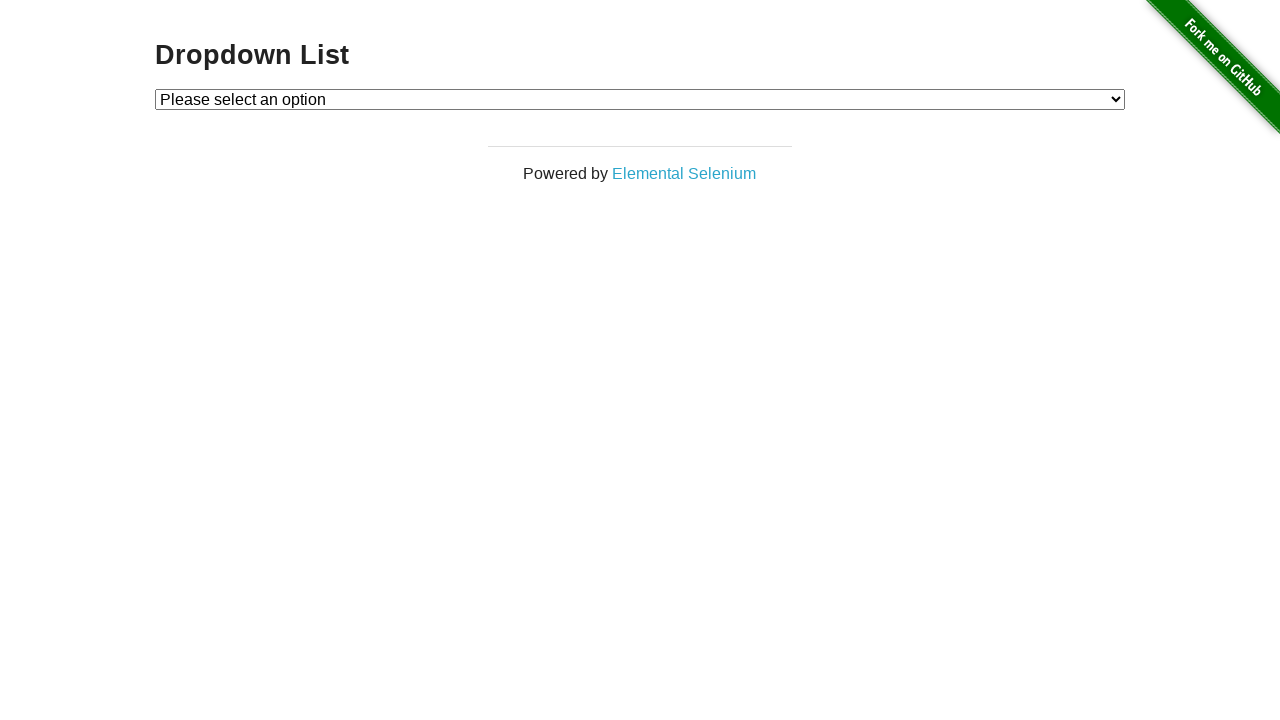

Navigated to dropdown demo page
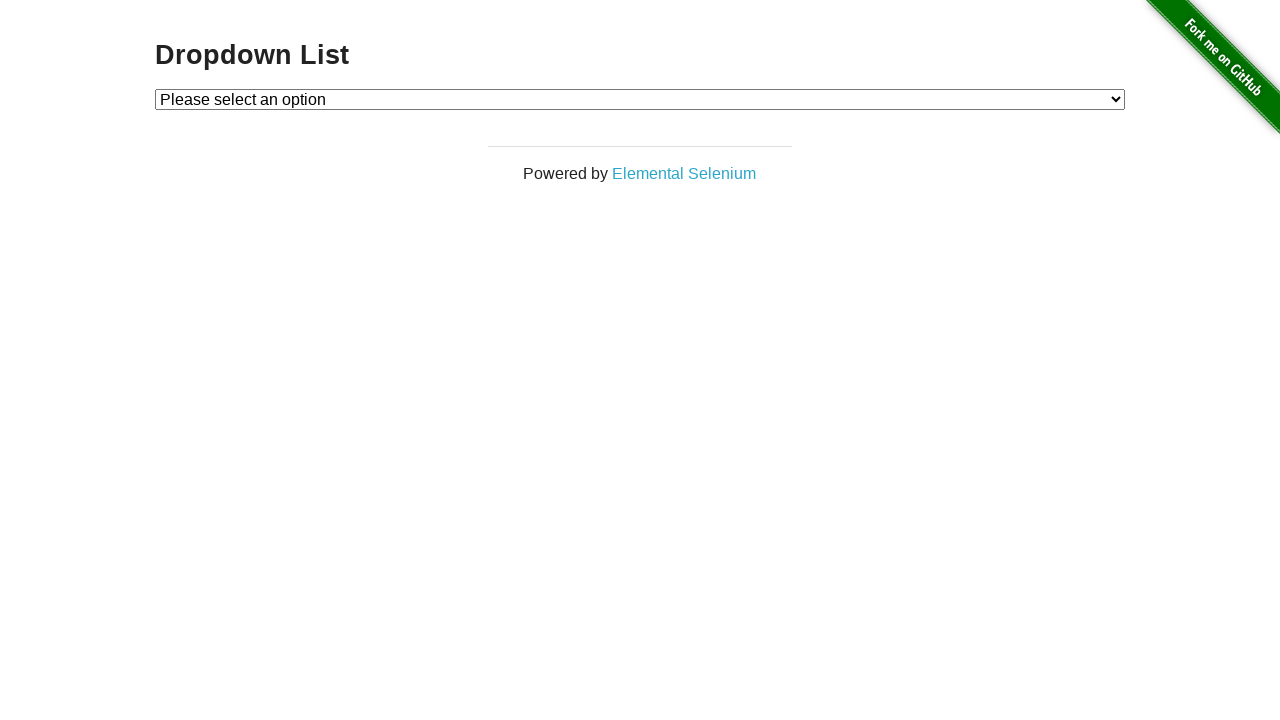

Selected option with value '1' from dropdown menu on #dropdown
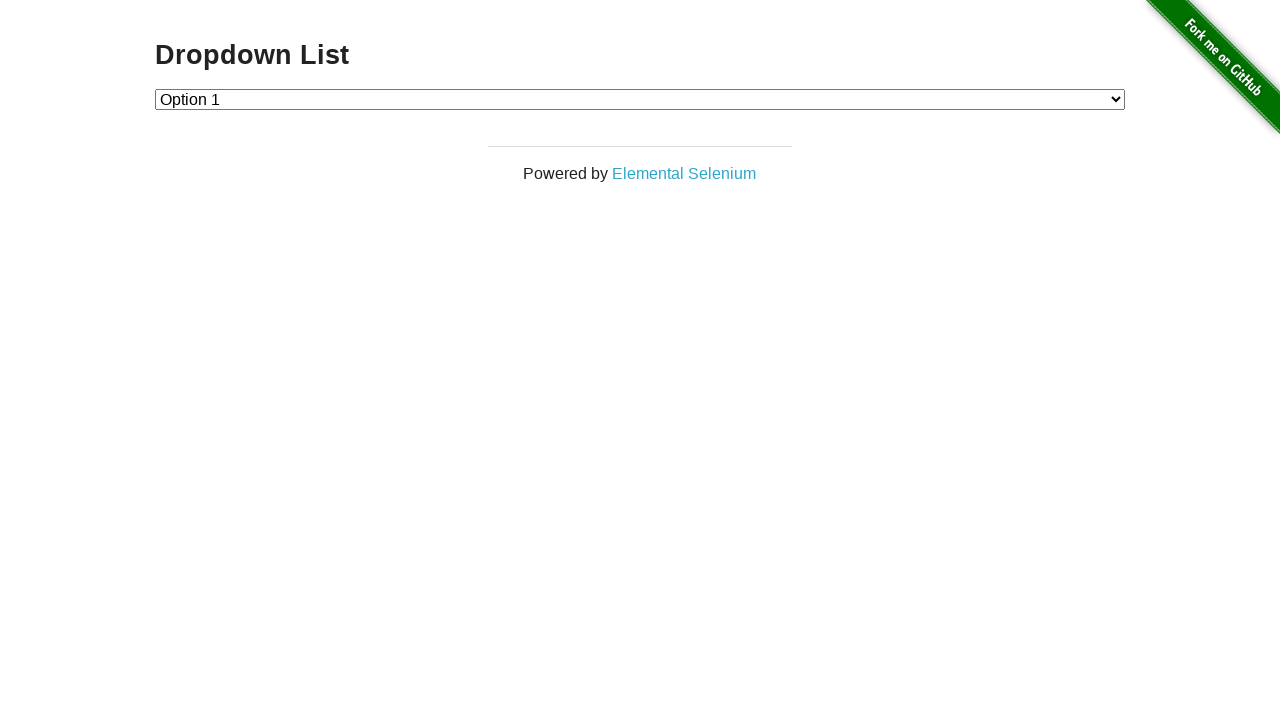

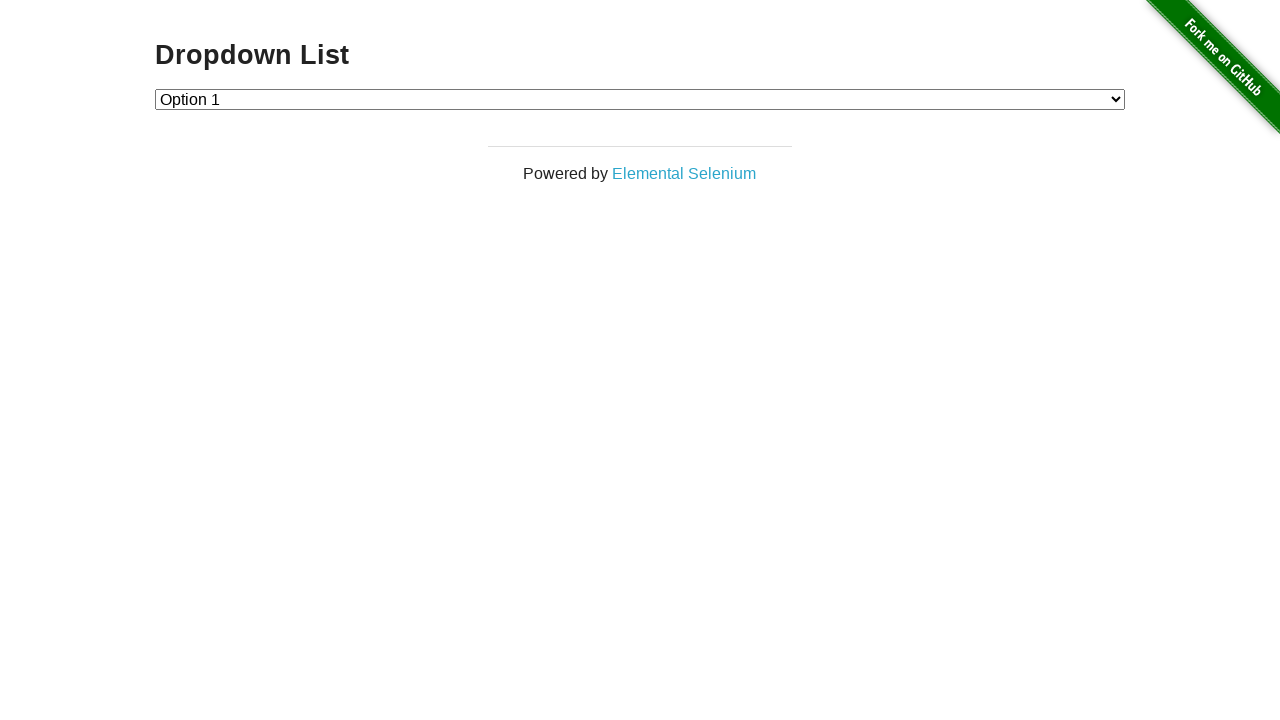